Tests radio button functionality on a practice website by clicking radio buttons and verifying their selection state

Starting URL: https://www.leafground.com/radio.xhtml

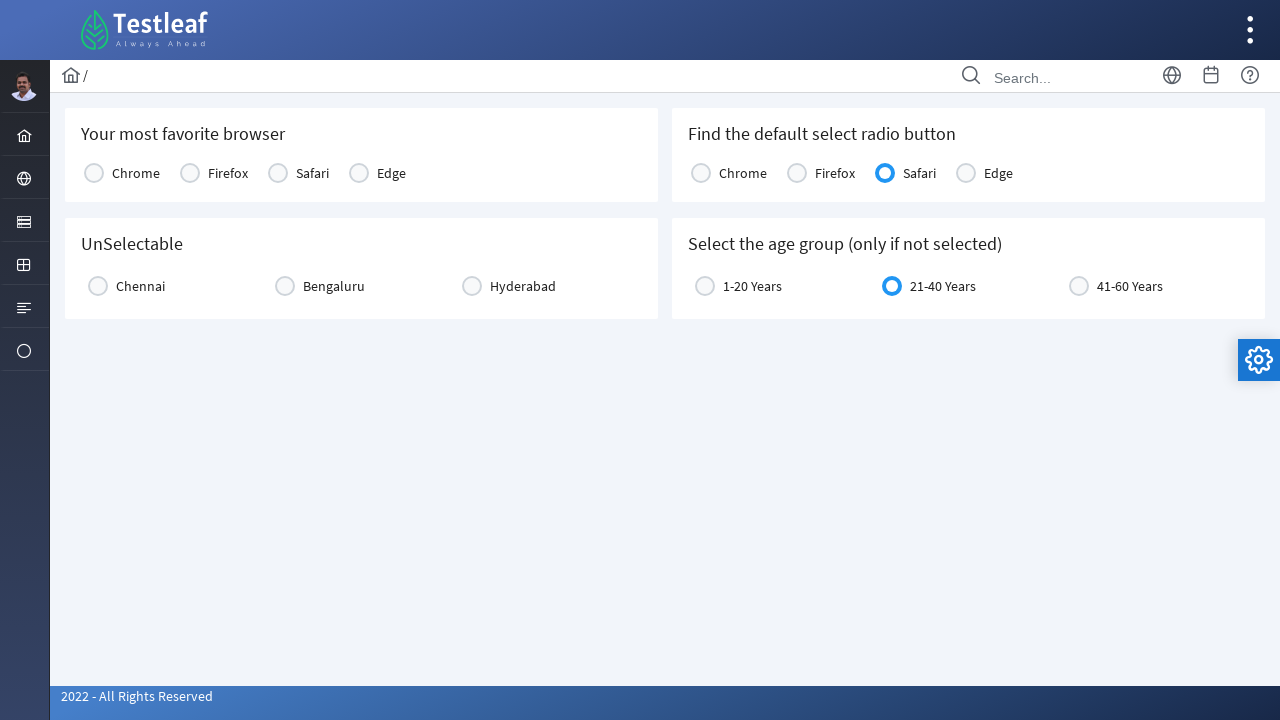

Clicked the first radio button (console option) at (136, 173) on label[for='j_idt87:console1:0']
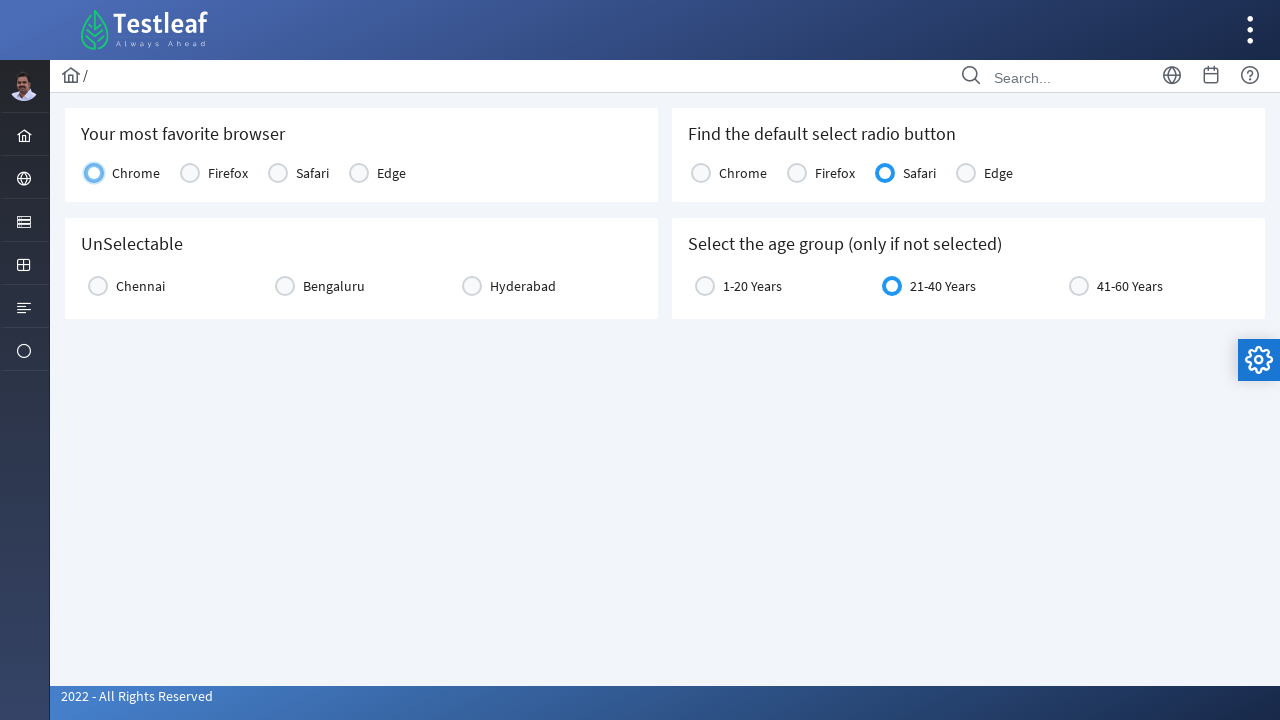

Waited 500ms for UI to update
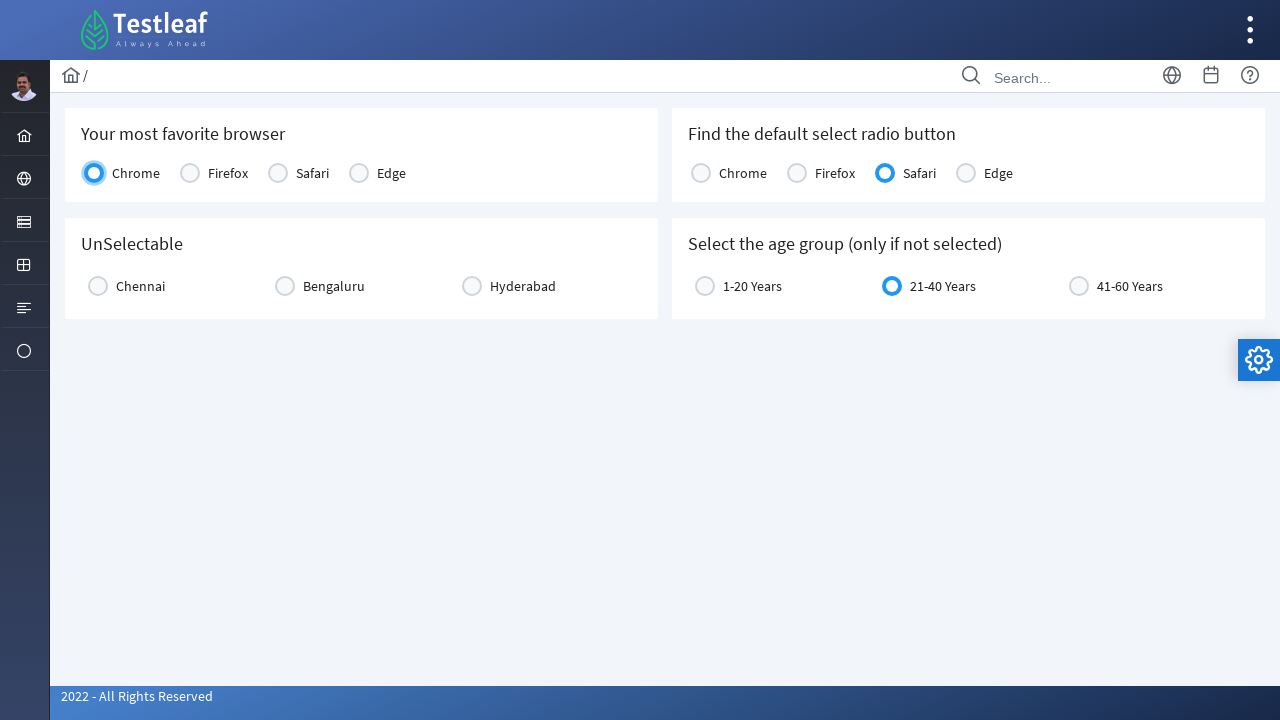

Clicked the Chennai radio button at (98, 286) on xpath=//label[text()='Chennai']/parent::div//span
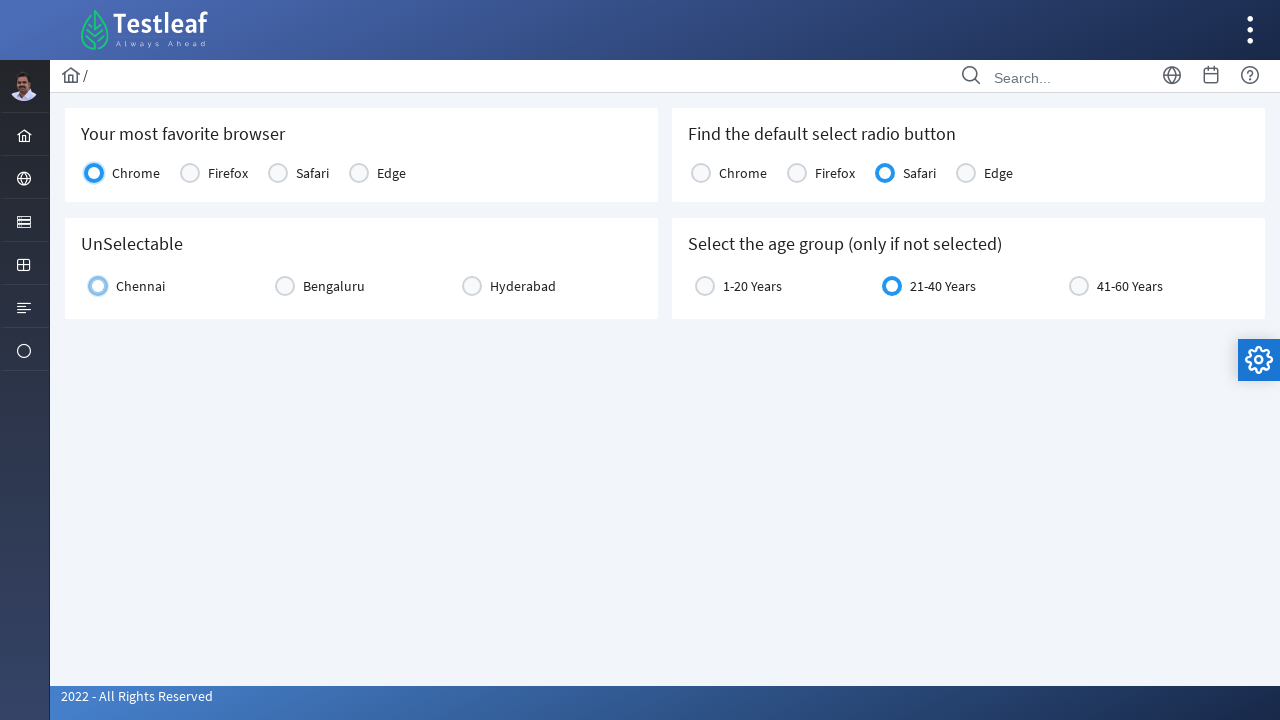

Verified Chennai radio button selection state: True
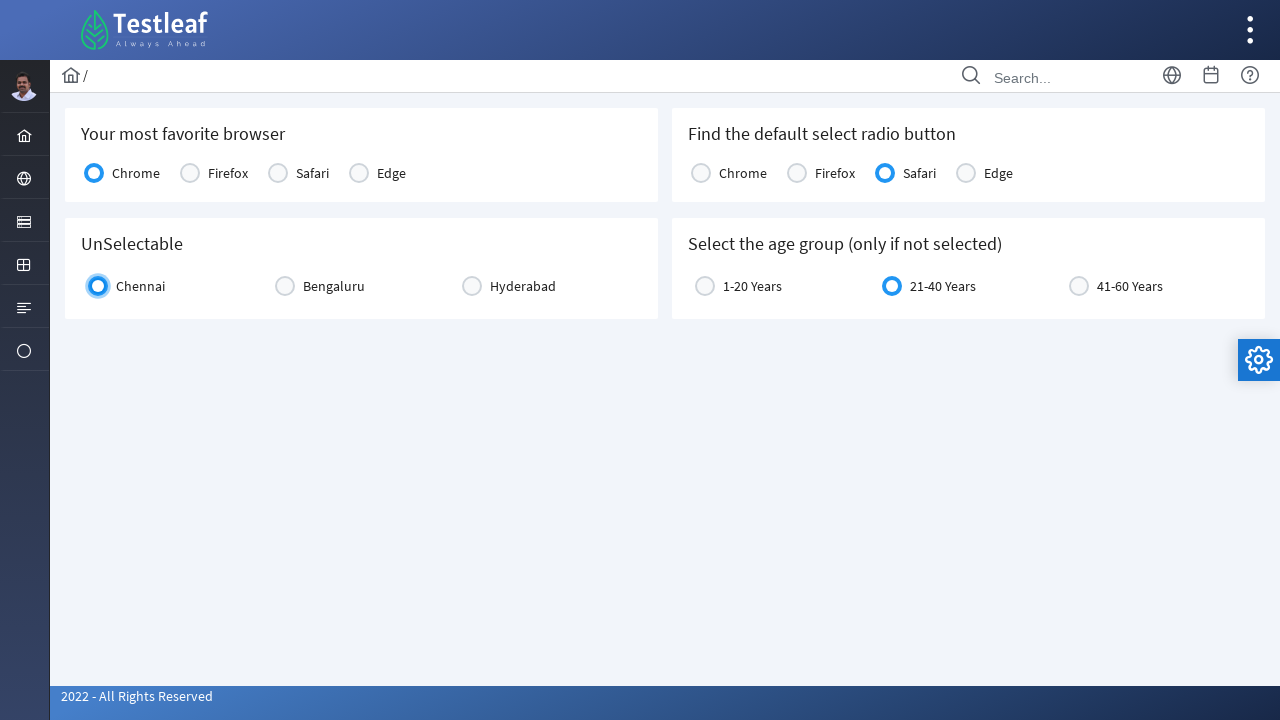

Clicked the Chennai radio button again at (98, 286) on xpath=//label[text()='Chennai']/parent::div//span
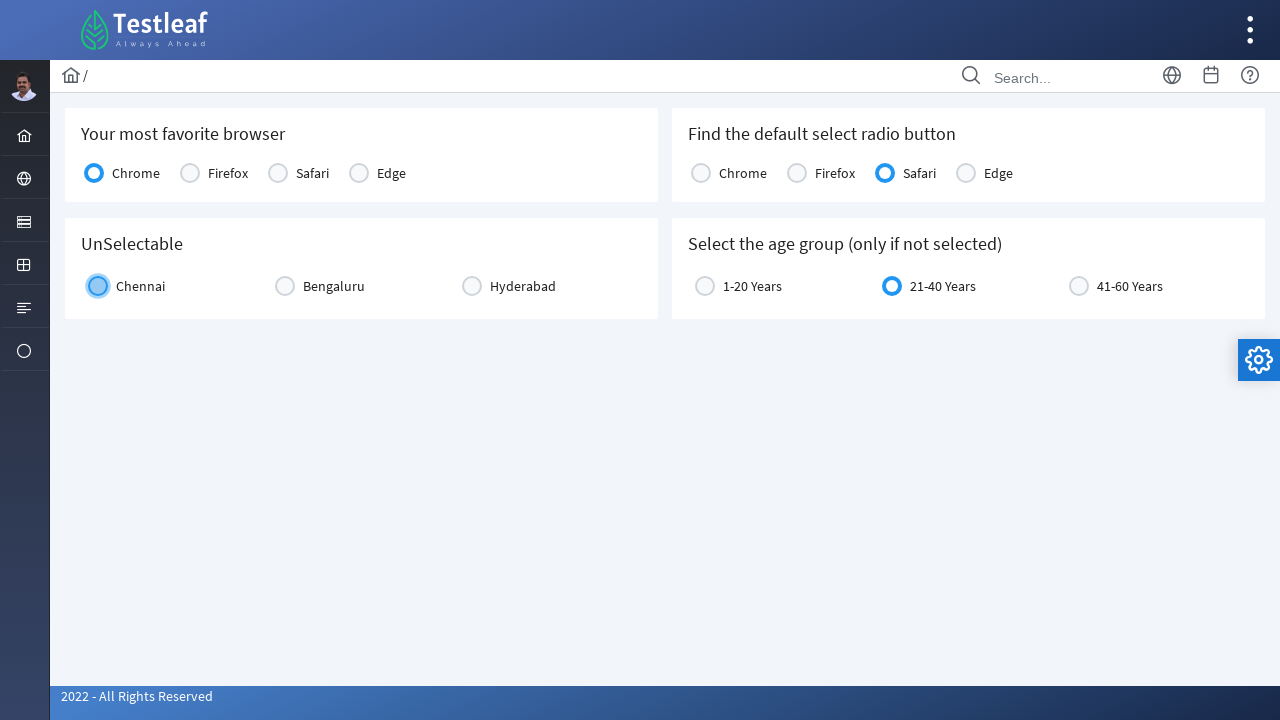

Verified Chennai radio button selection state again: False
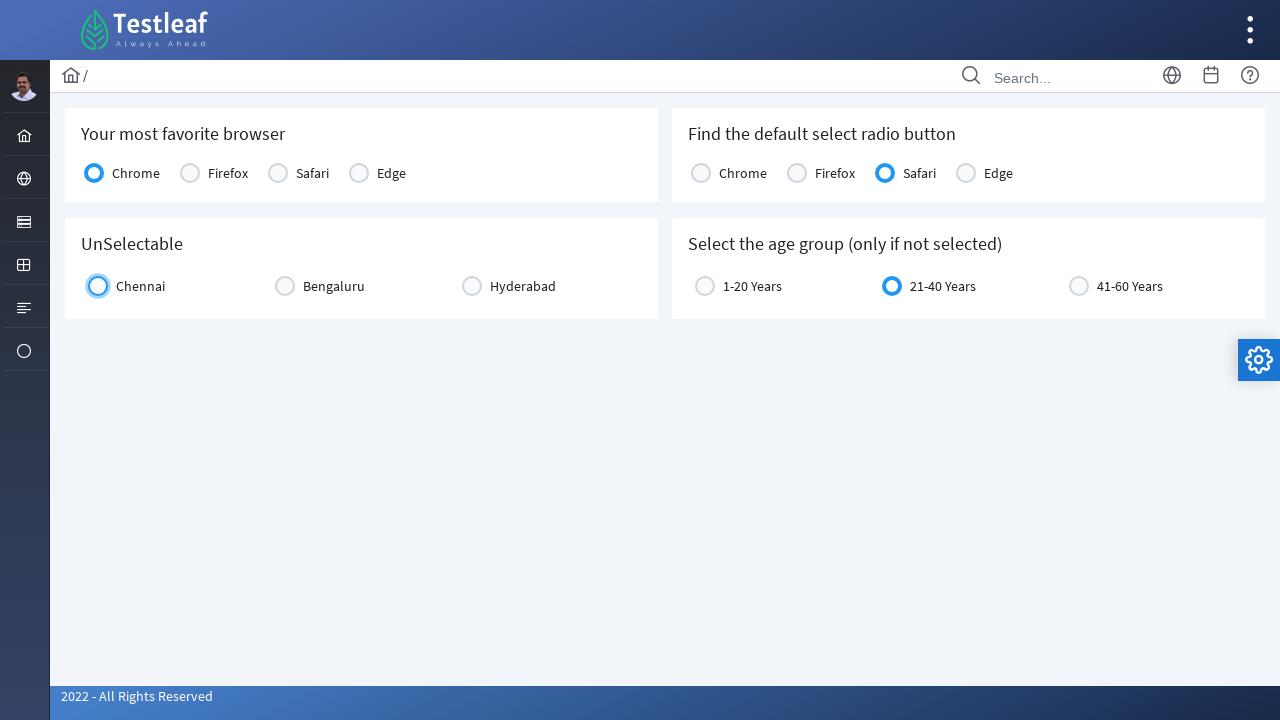

Checked if age group 21-40 years is selected: True
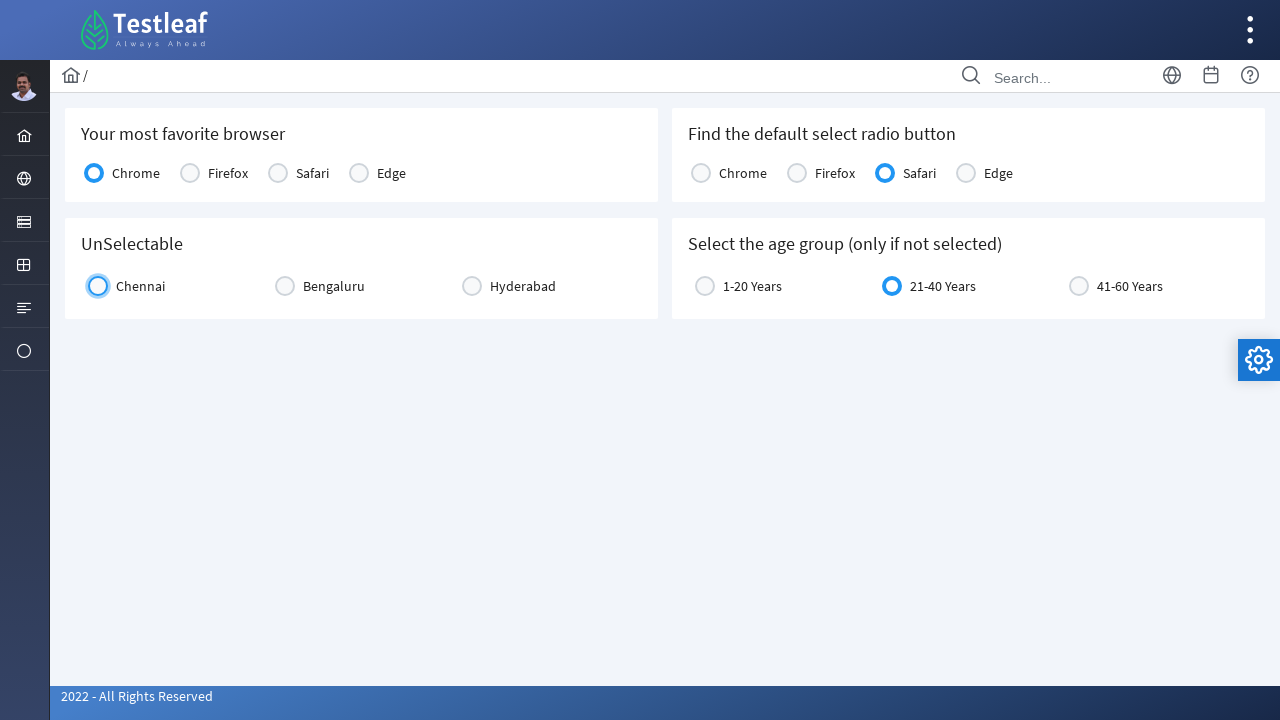

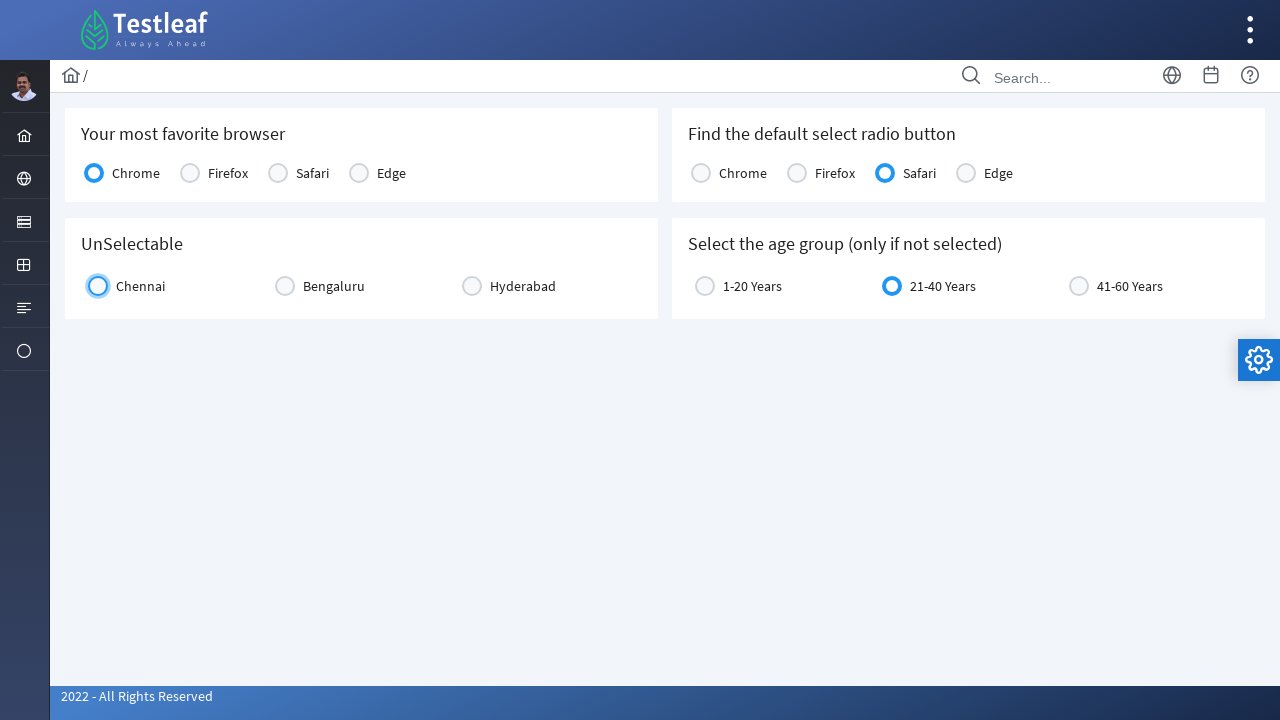